Tests toggling between TD and TM examples using the thing type toggle

Starting URL: https://playground.thingweb.io/

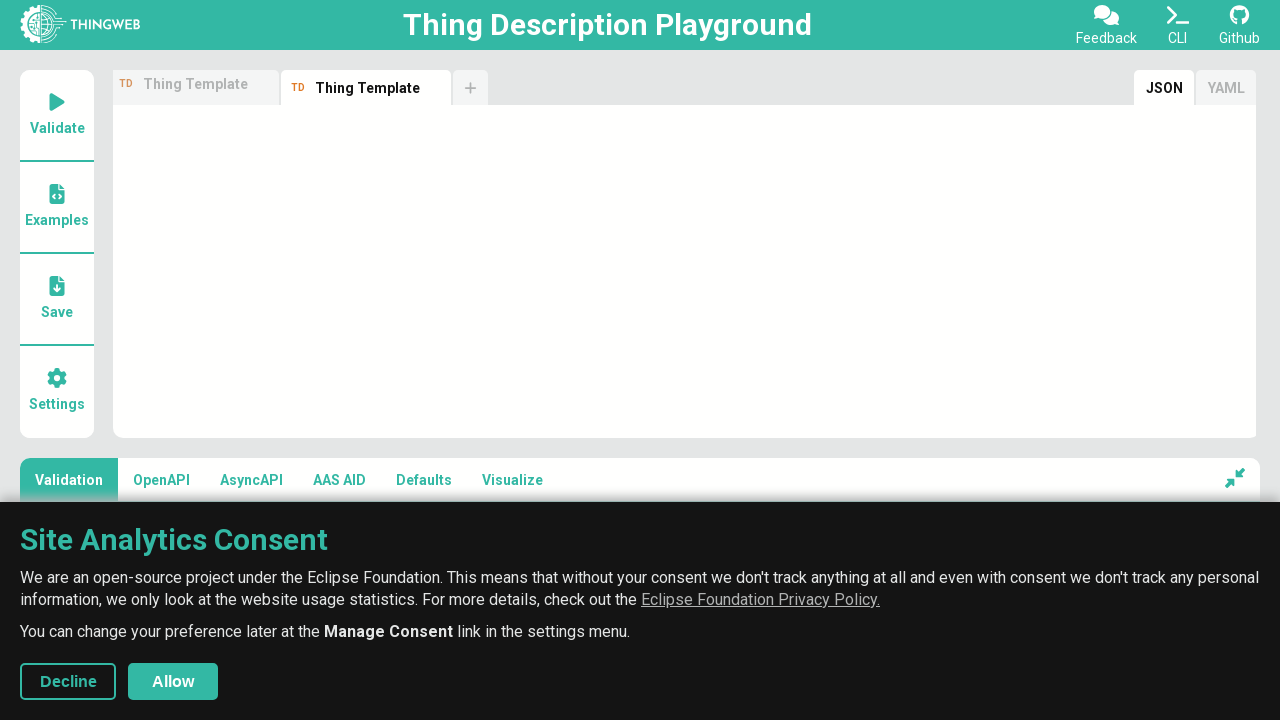

Clicked examples button to open examples menu at (57, 208) on #examples-btn
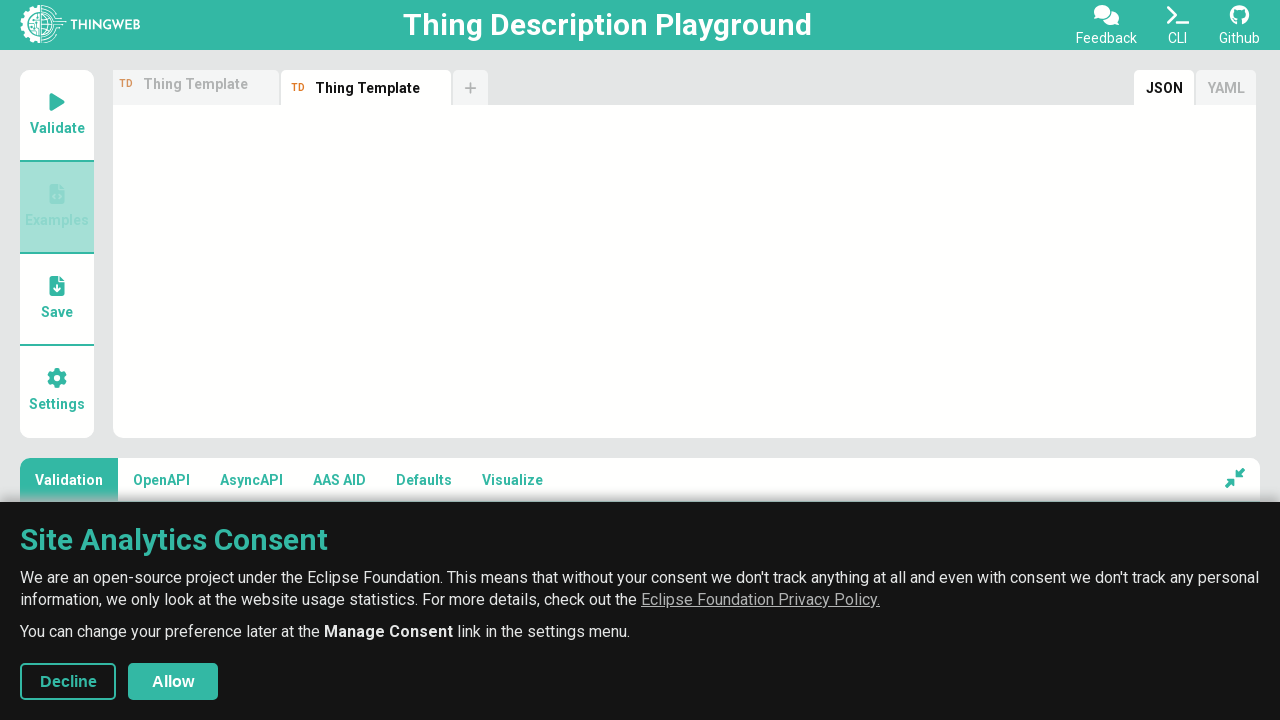

Located thing type toggle button
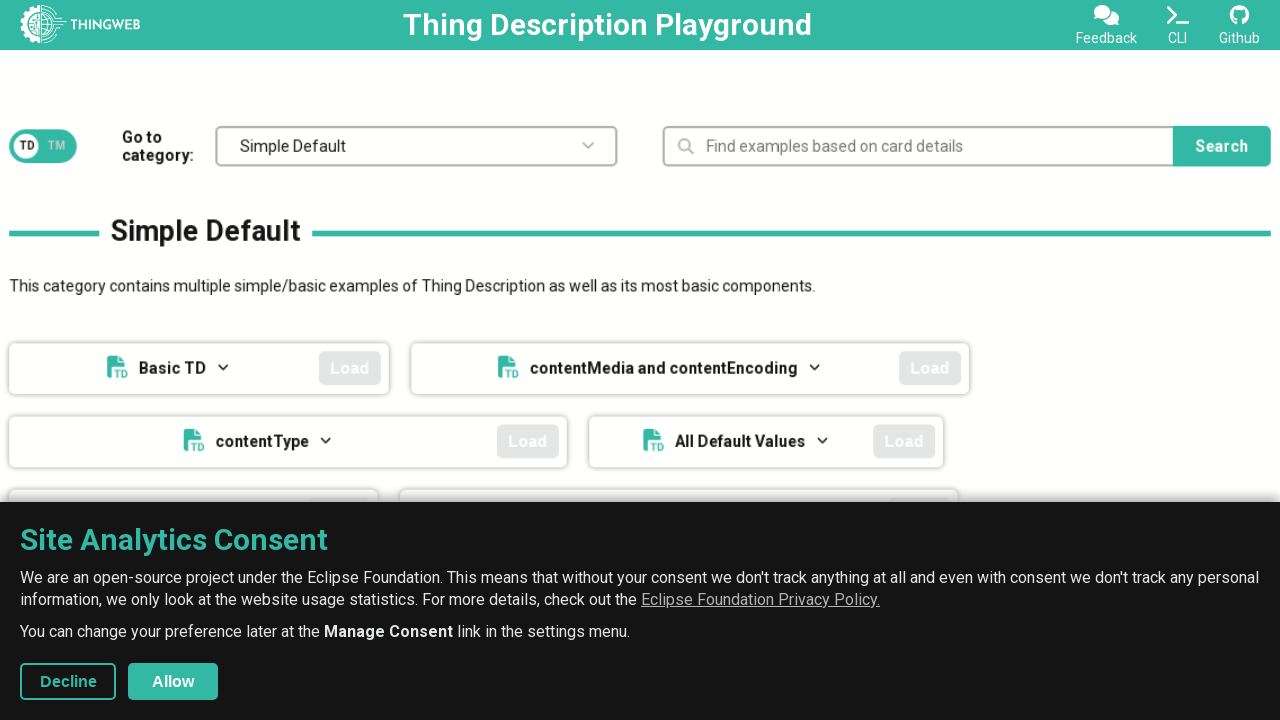

Verified thing type toggle is initially unchecked
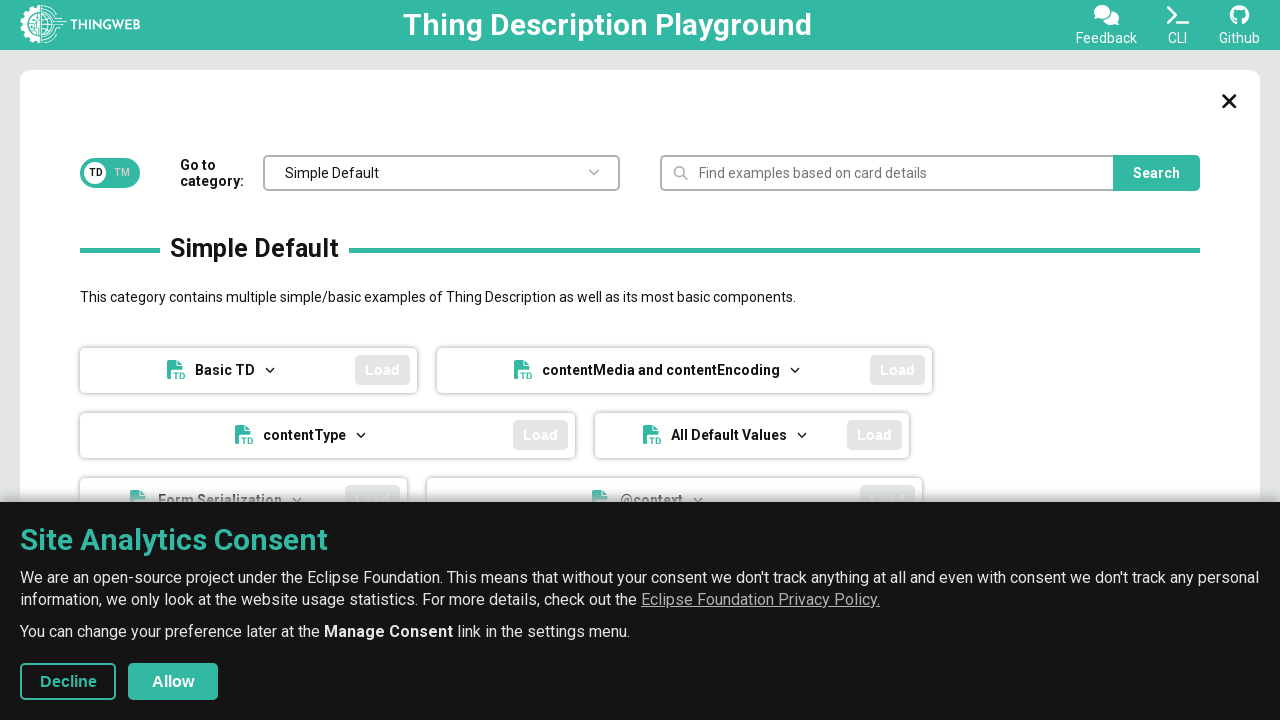

Clicked thing type toggle to switch between TD and TM examples at (110, 173) on #thing-type-btn
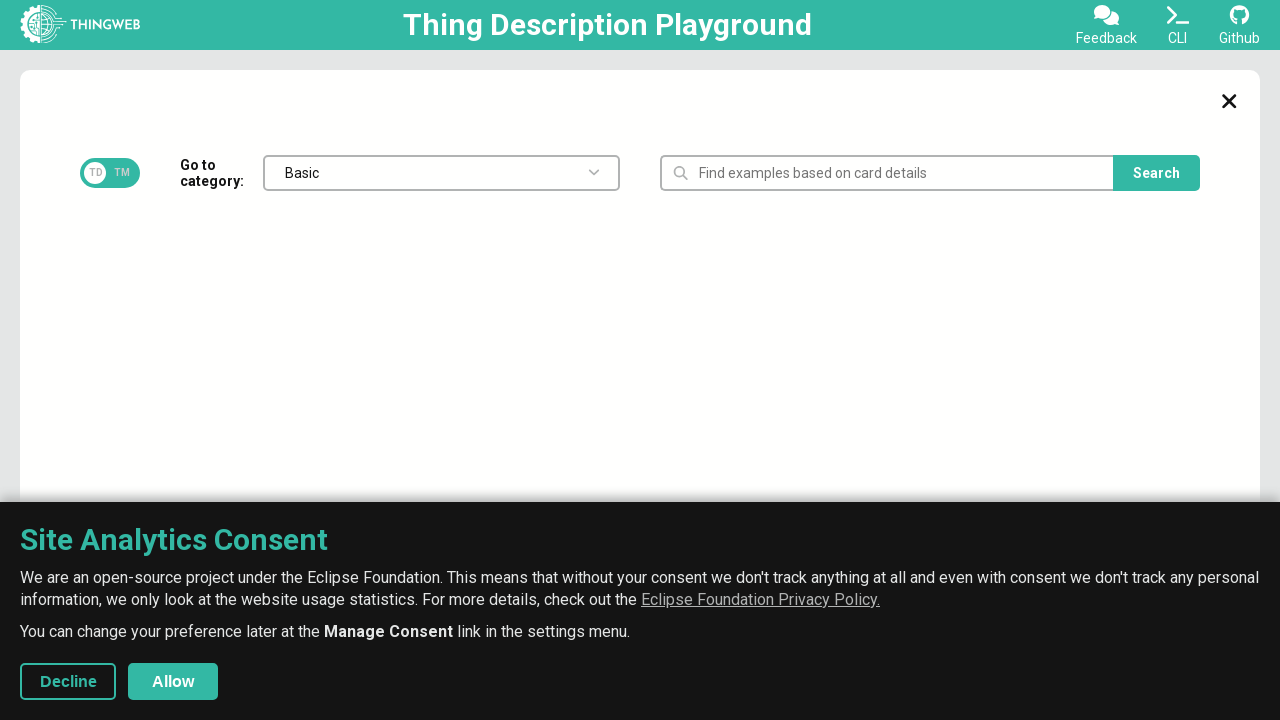

Verified thing type toggle is now checked
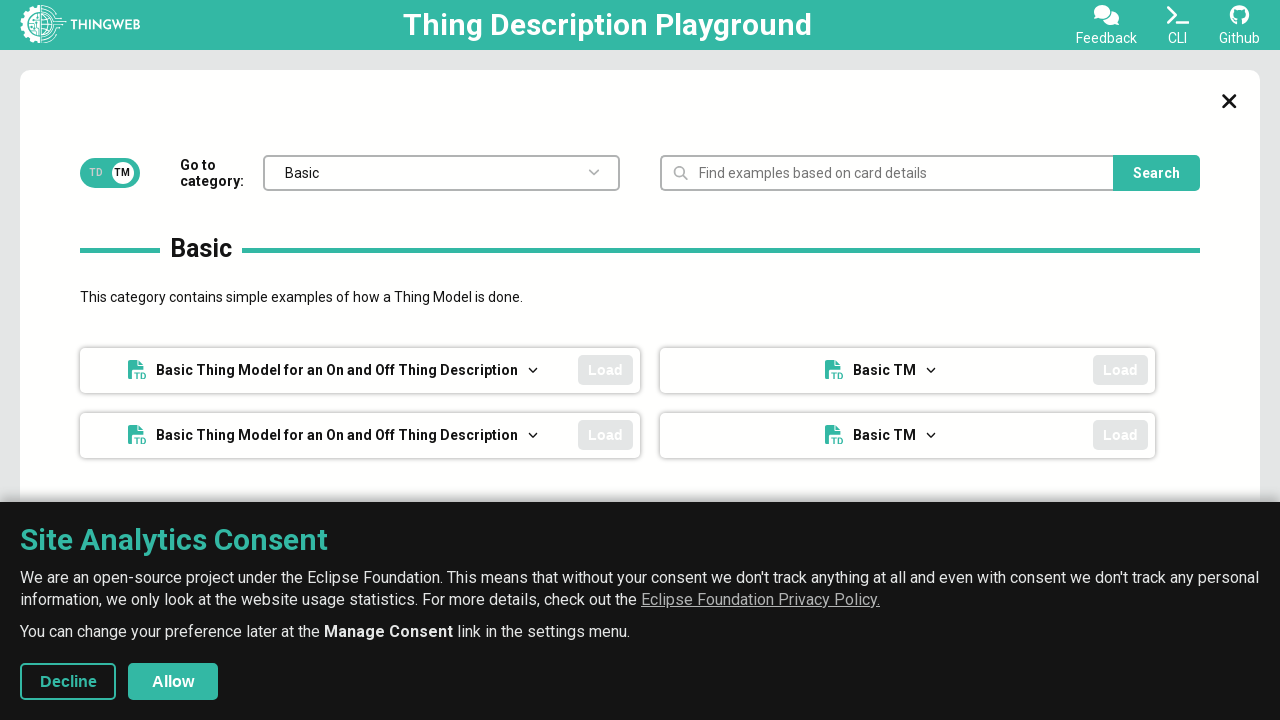

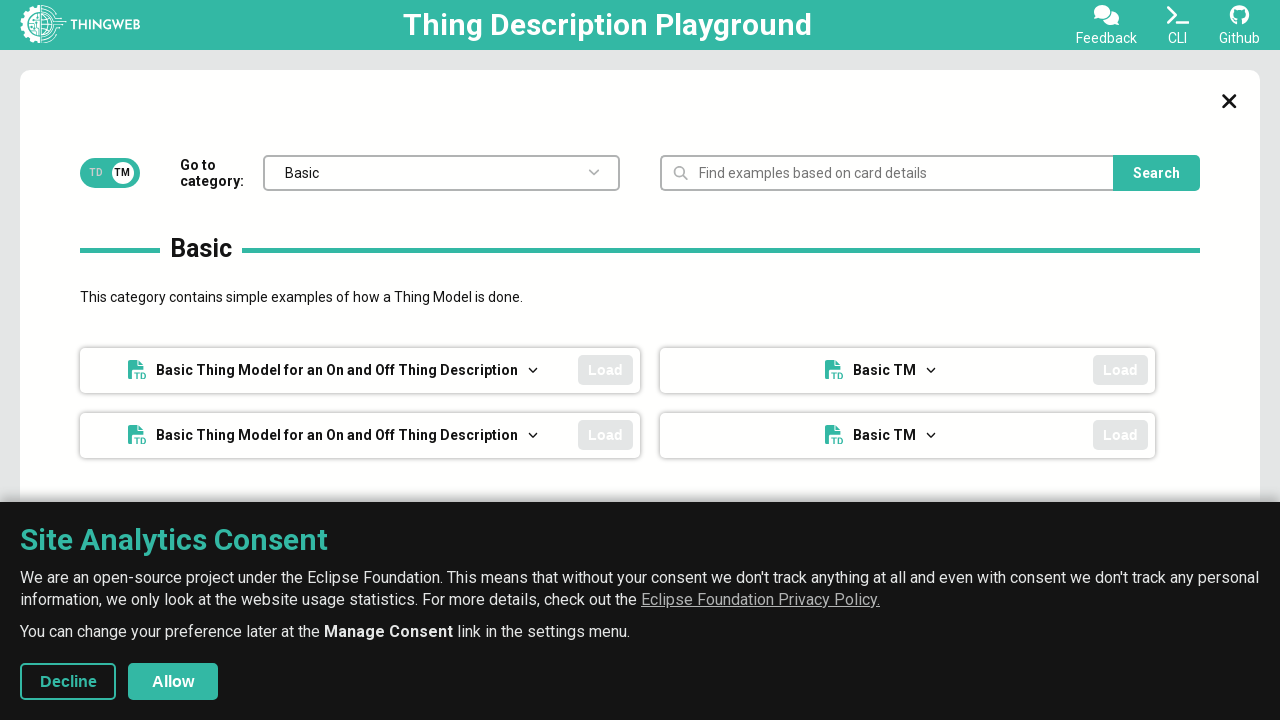